Navigates to the Leaftaps OpenTaps CRM demo application main page and verifies it loads by waiting for the page to be ready.

Starting URL: http://leaftaps.com/opentaps/control/main

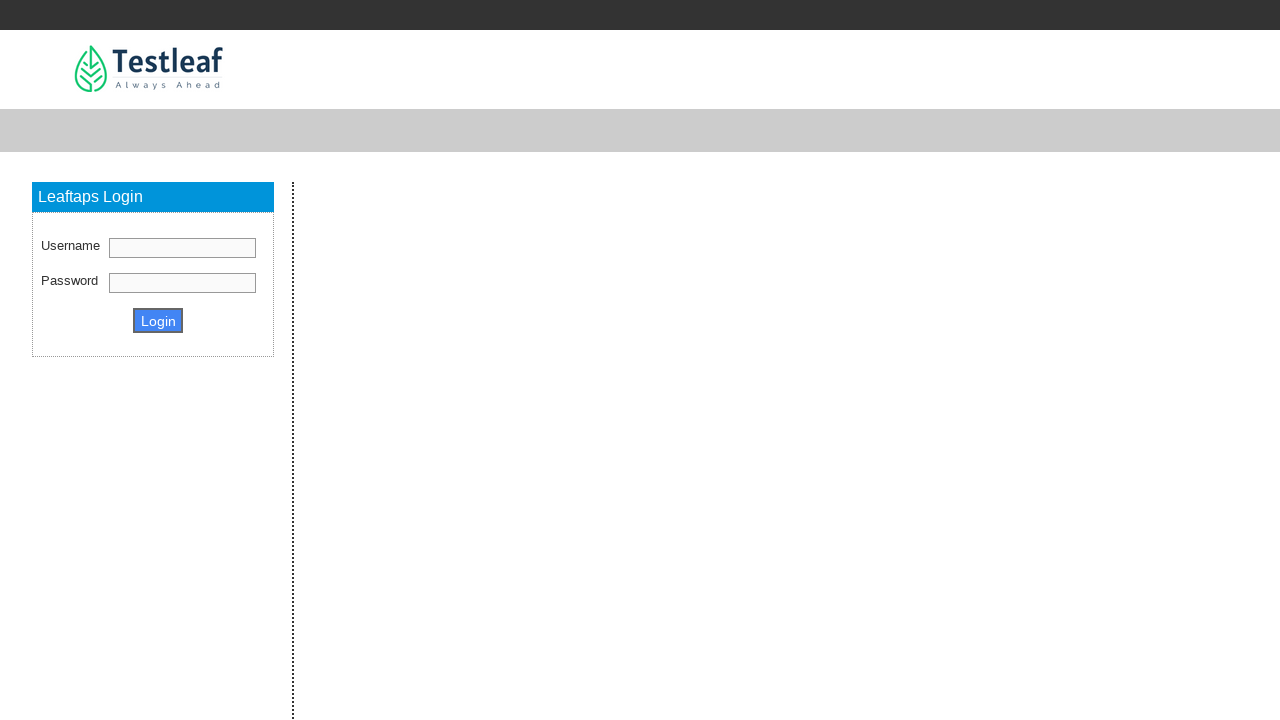

Set viewport size to 1920x1080
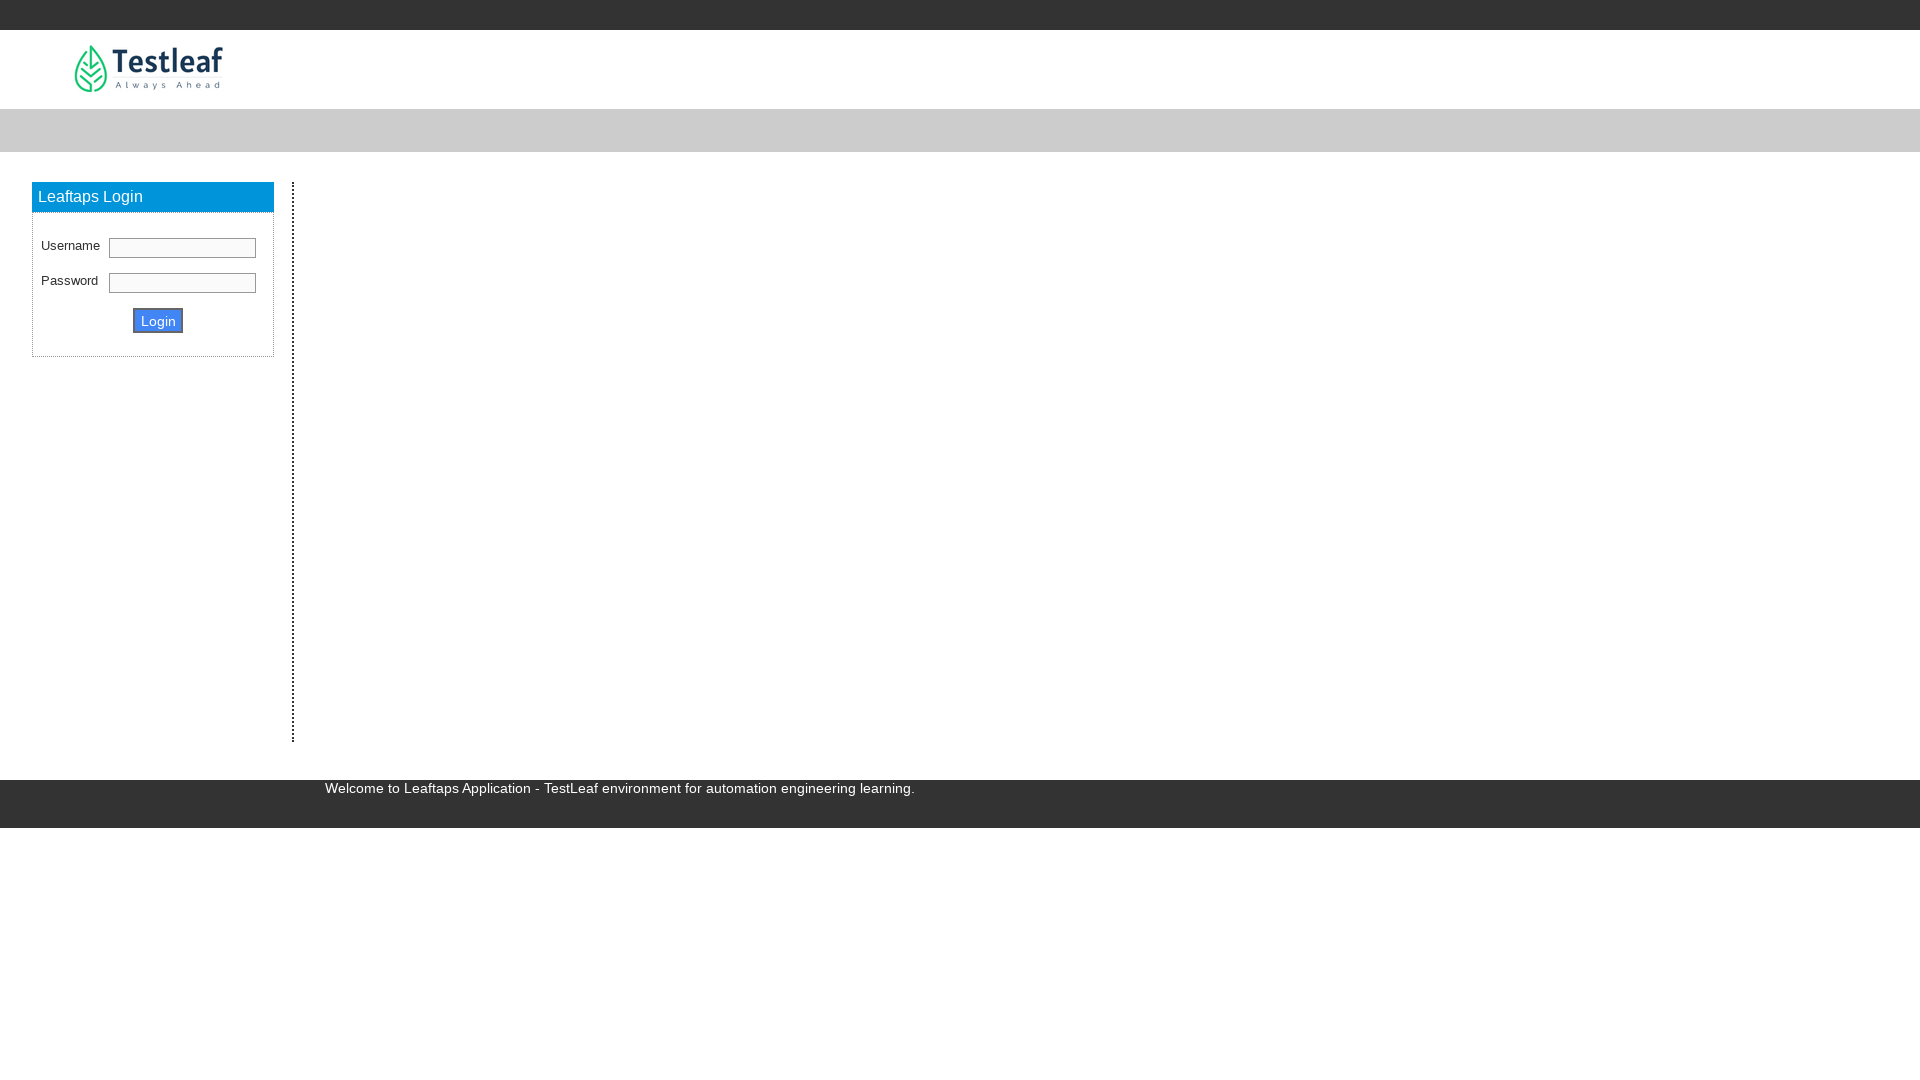

Page fully loaded and network idle
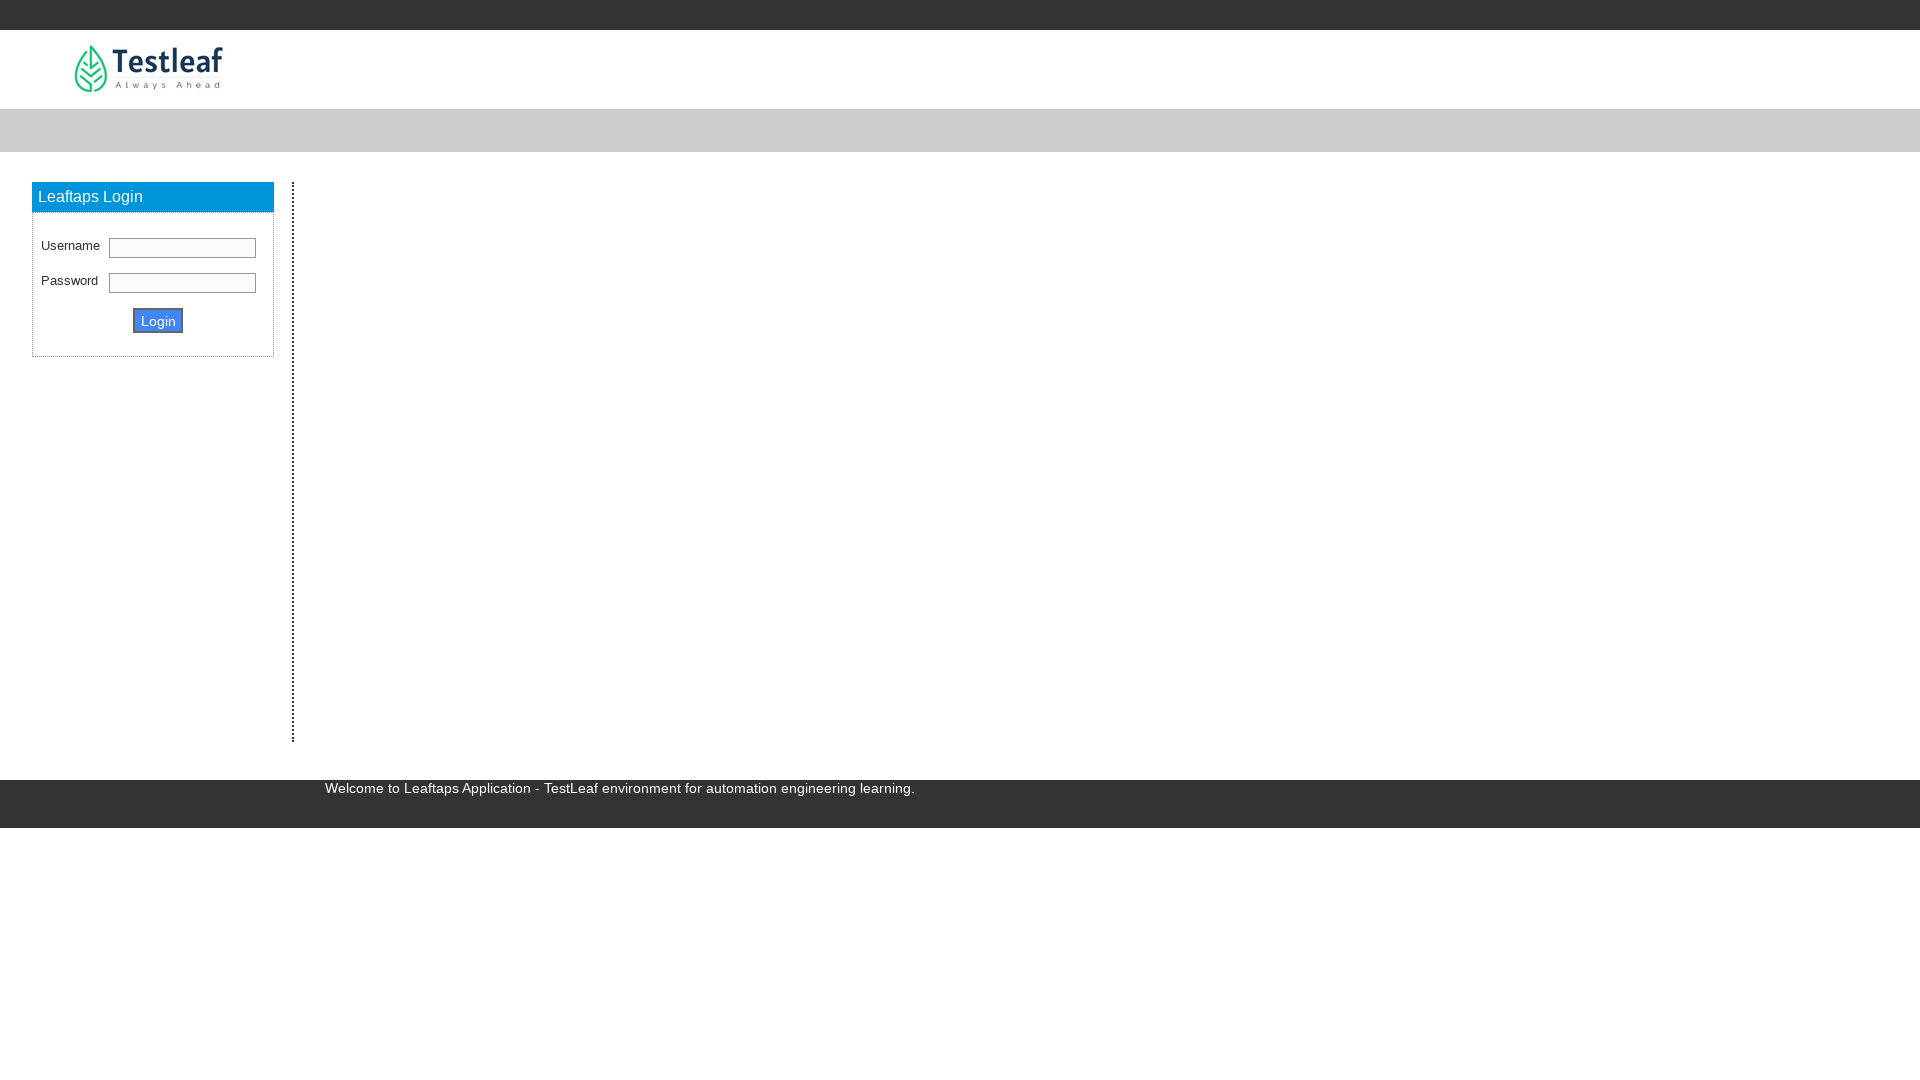

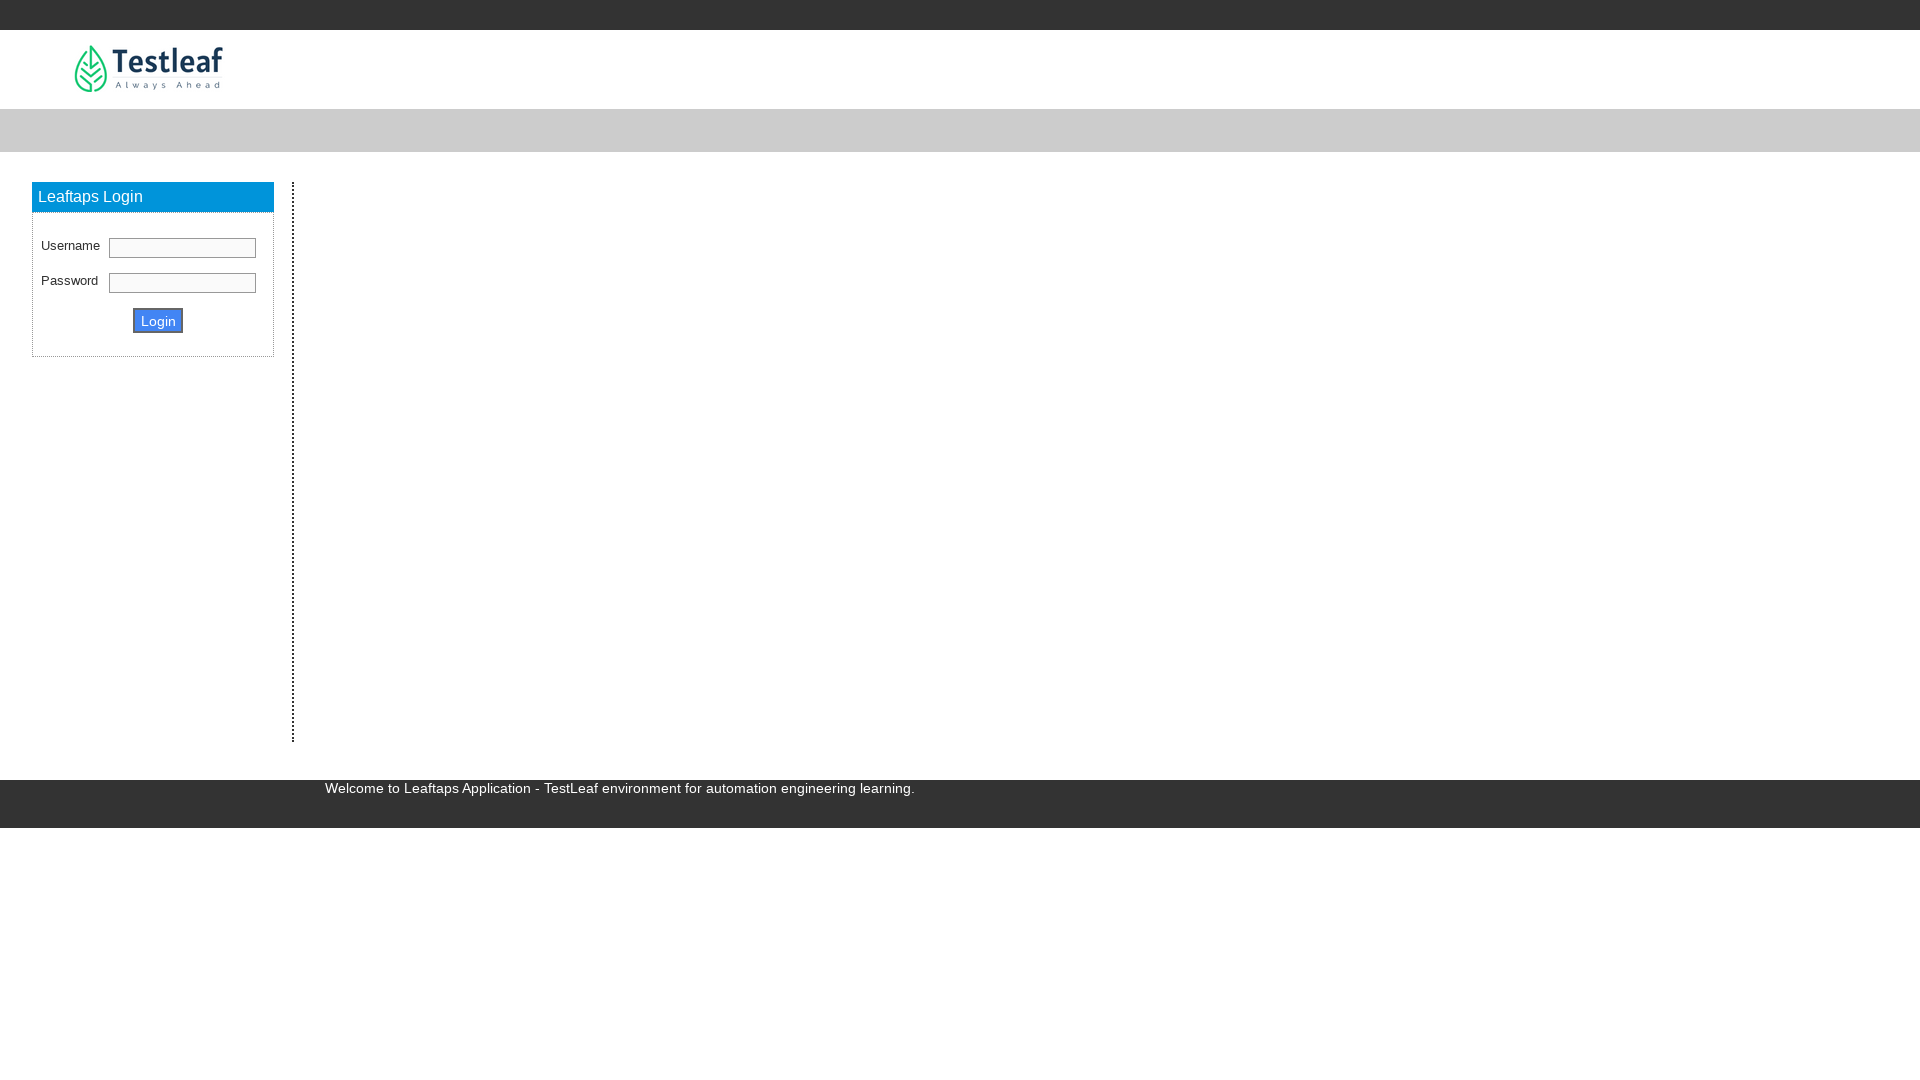